Tests jQuery UI draggable functionality by switching to an iframe, dragging an element, then switching back to the parent frame to click a link

Starting URL: https://jqueryui.com/draggable/

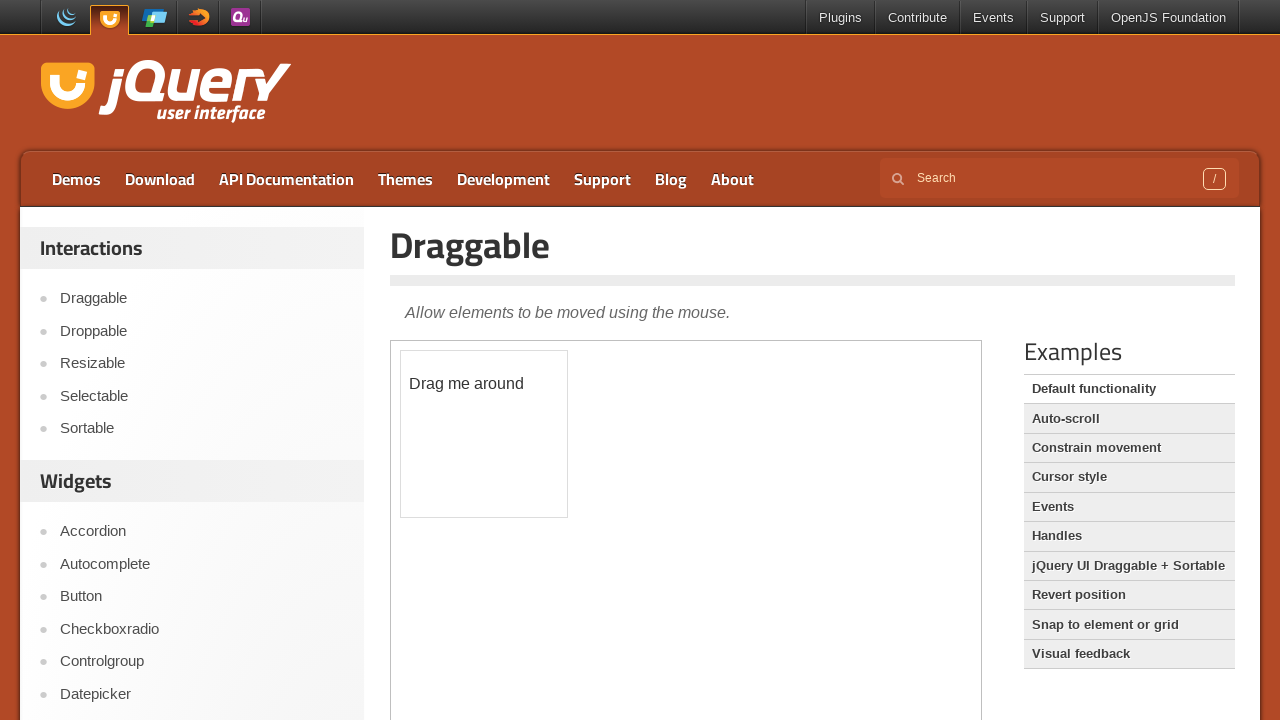

Located iframe containing draggable demo
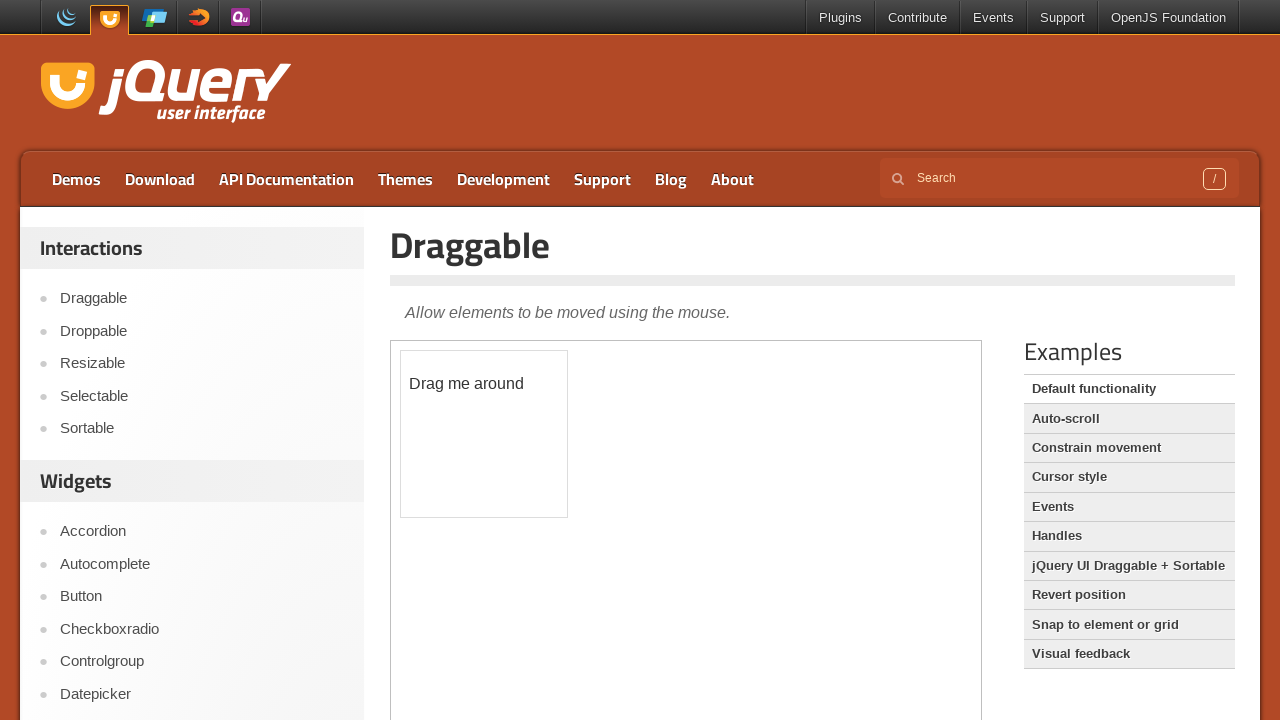

Located draggable element within iframe
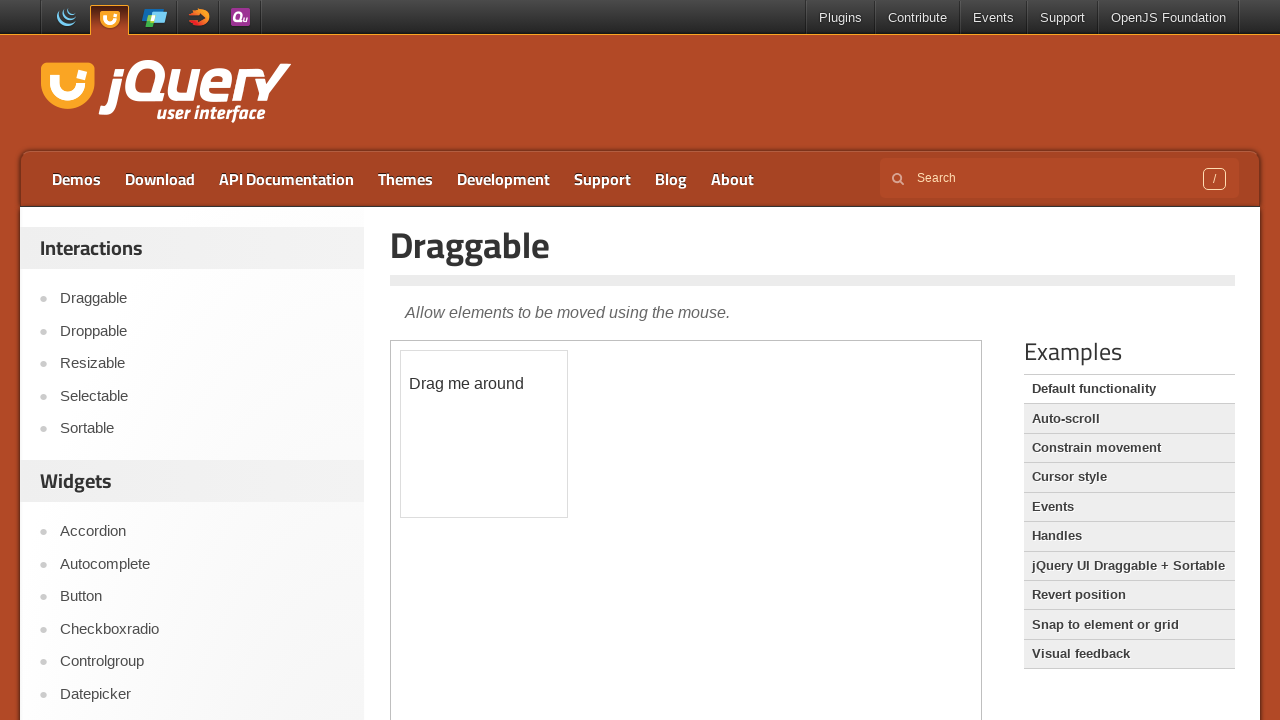

Dragged element 100px in x and y directions at (501, 451)
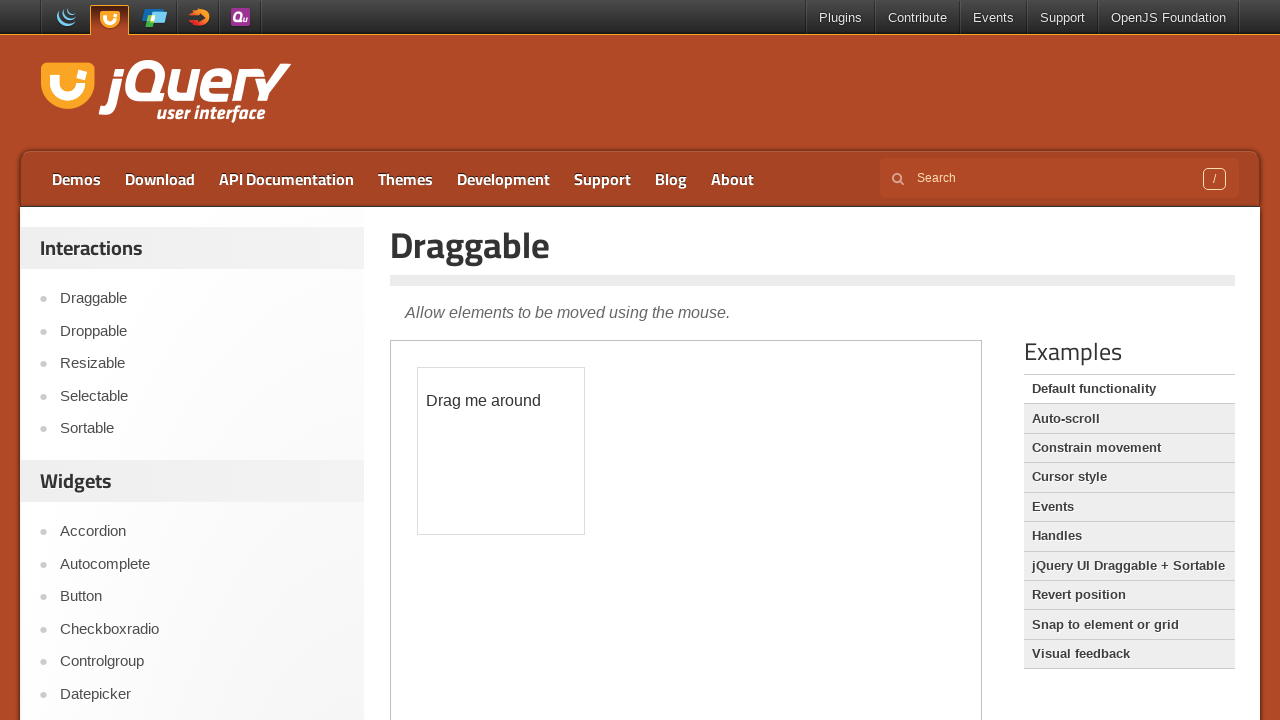

Clicked API documentation link on main page at (286, 179) on text=API documentation
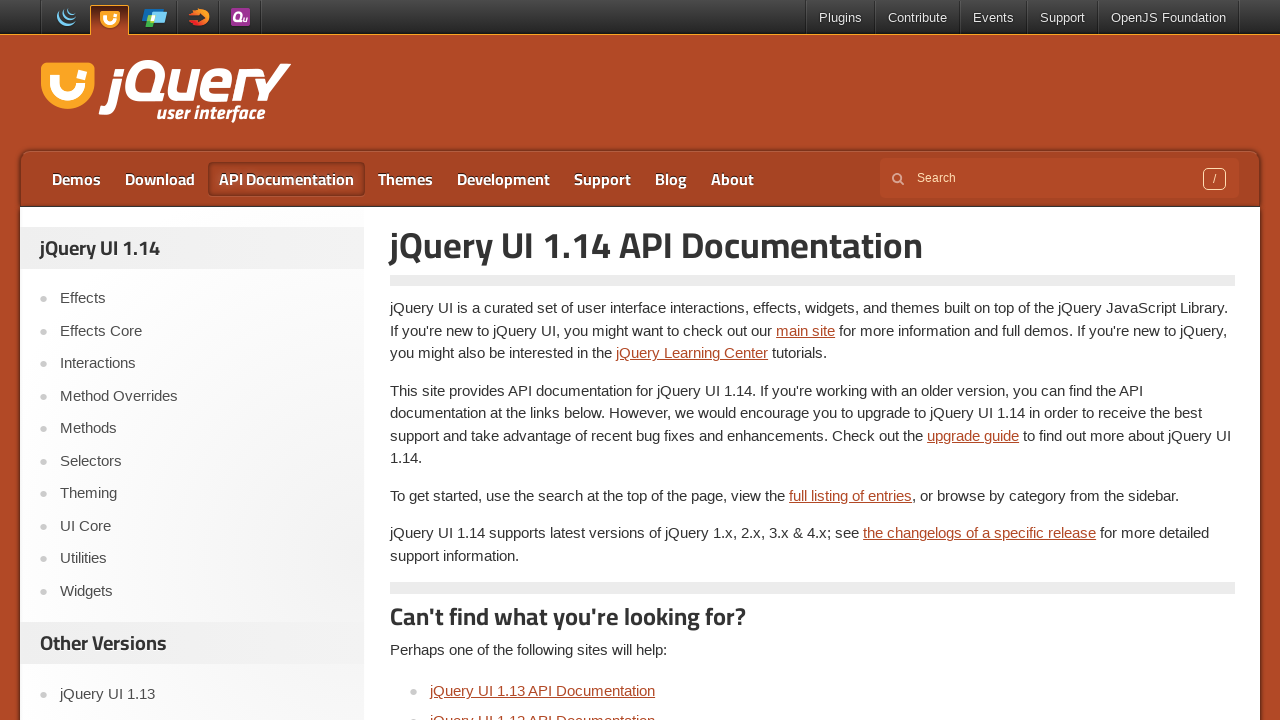

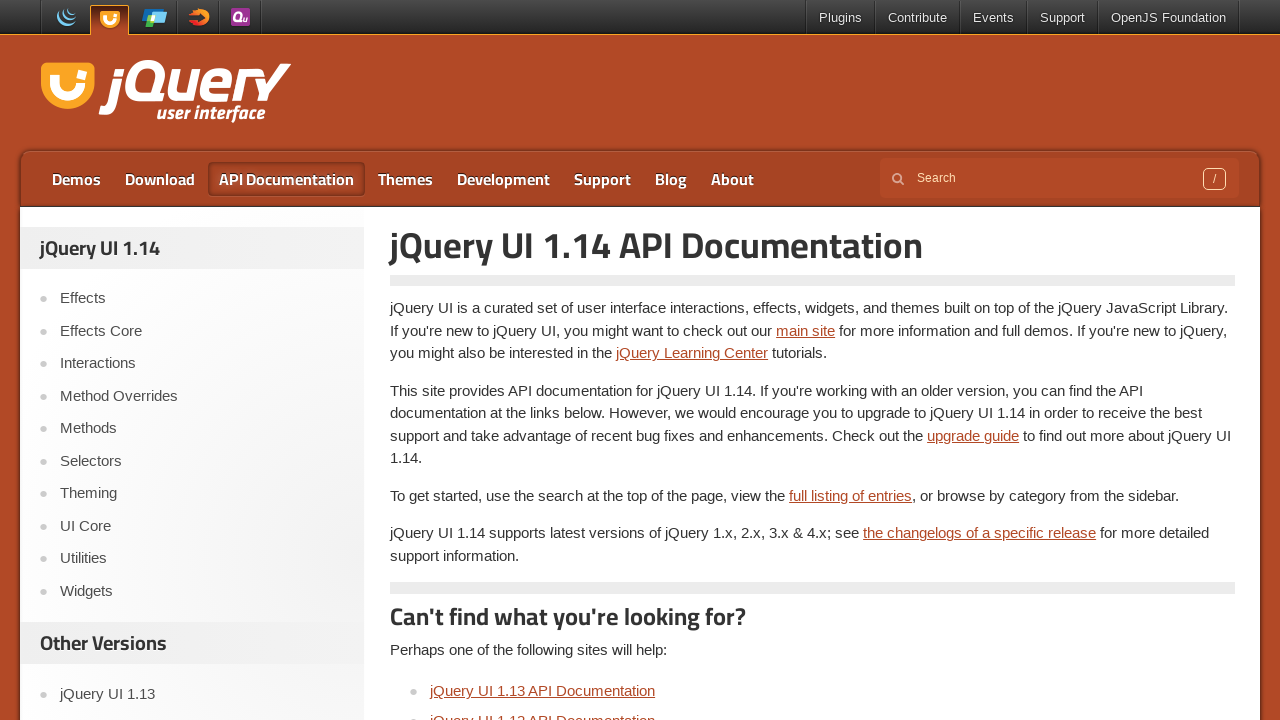